Tests double-click mouse action functionality by switching to an iframe on the jQuery dblclick documentation page and performing multiple double-clicks on a div element to toggle its background color.

Starting URL: http://api.jquery.com/dblclick/

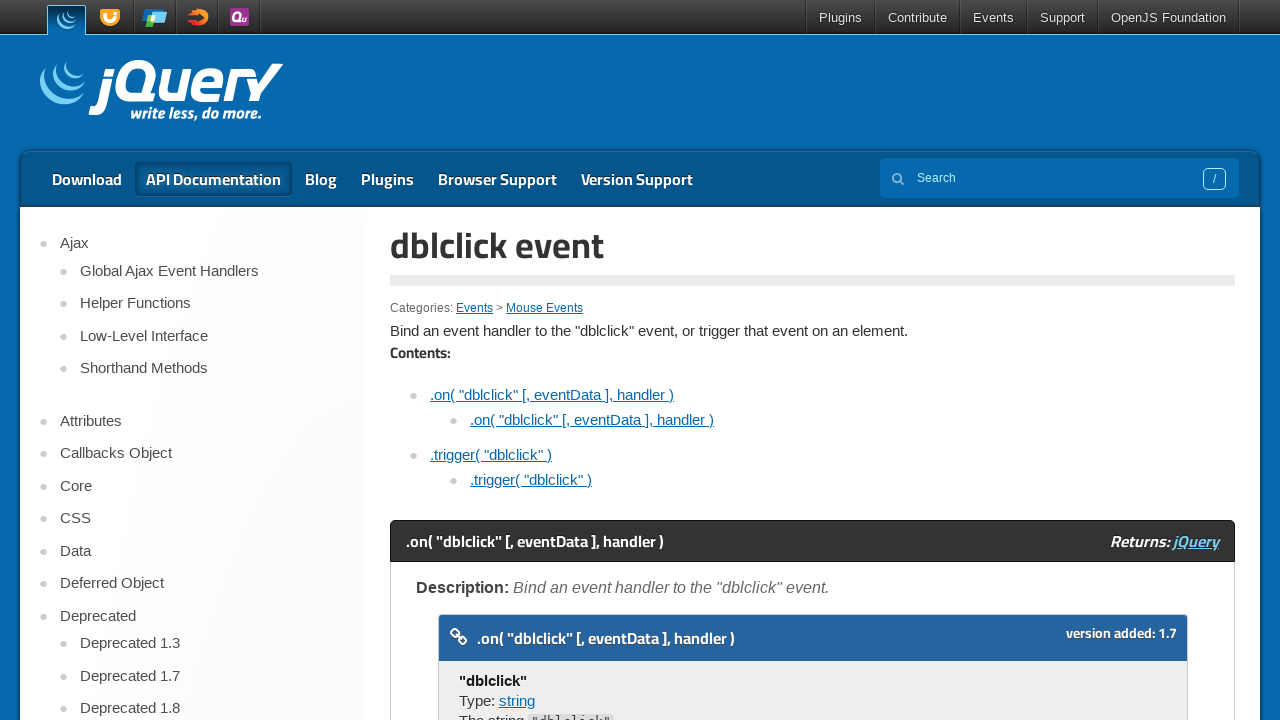

Set viewport size to 1920x1080
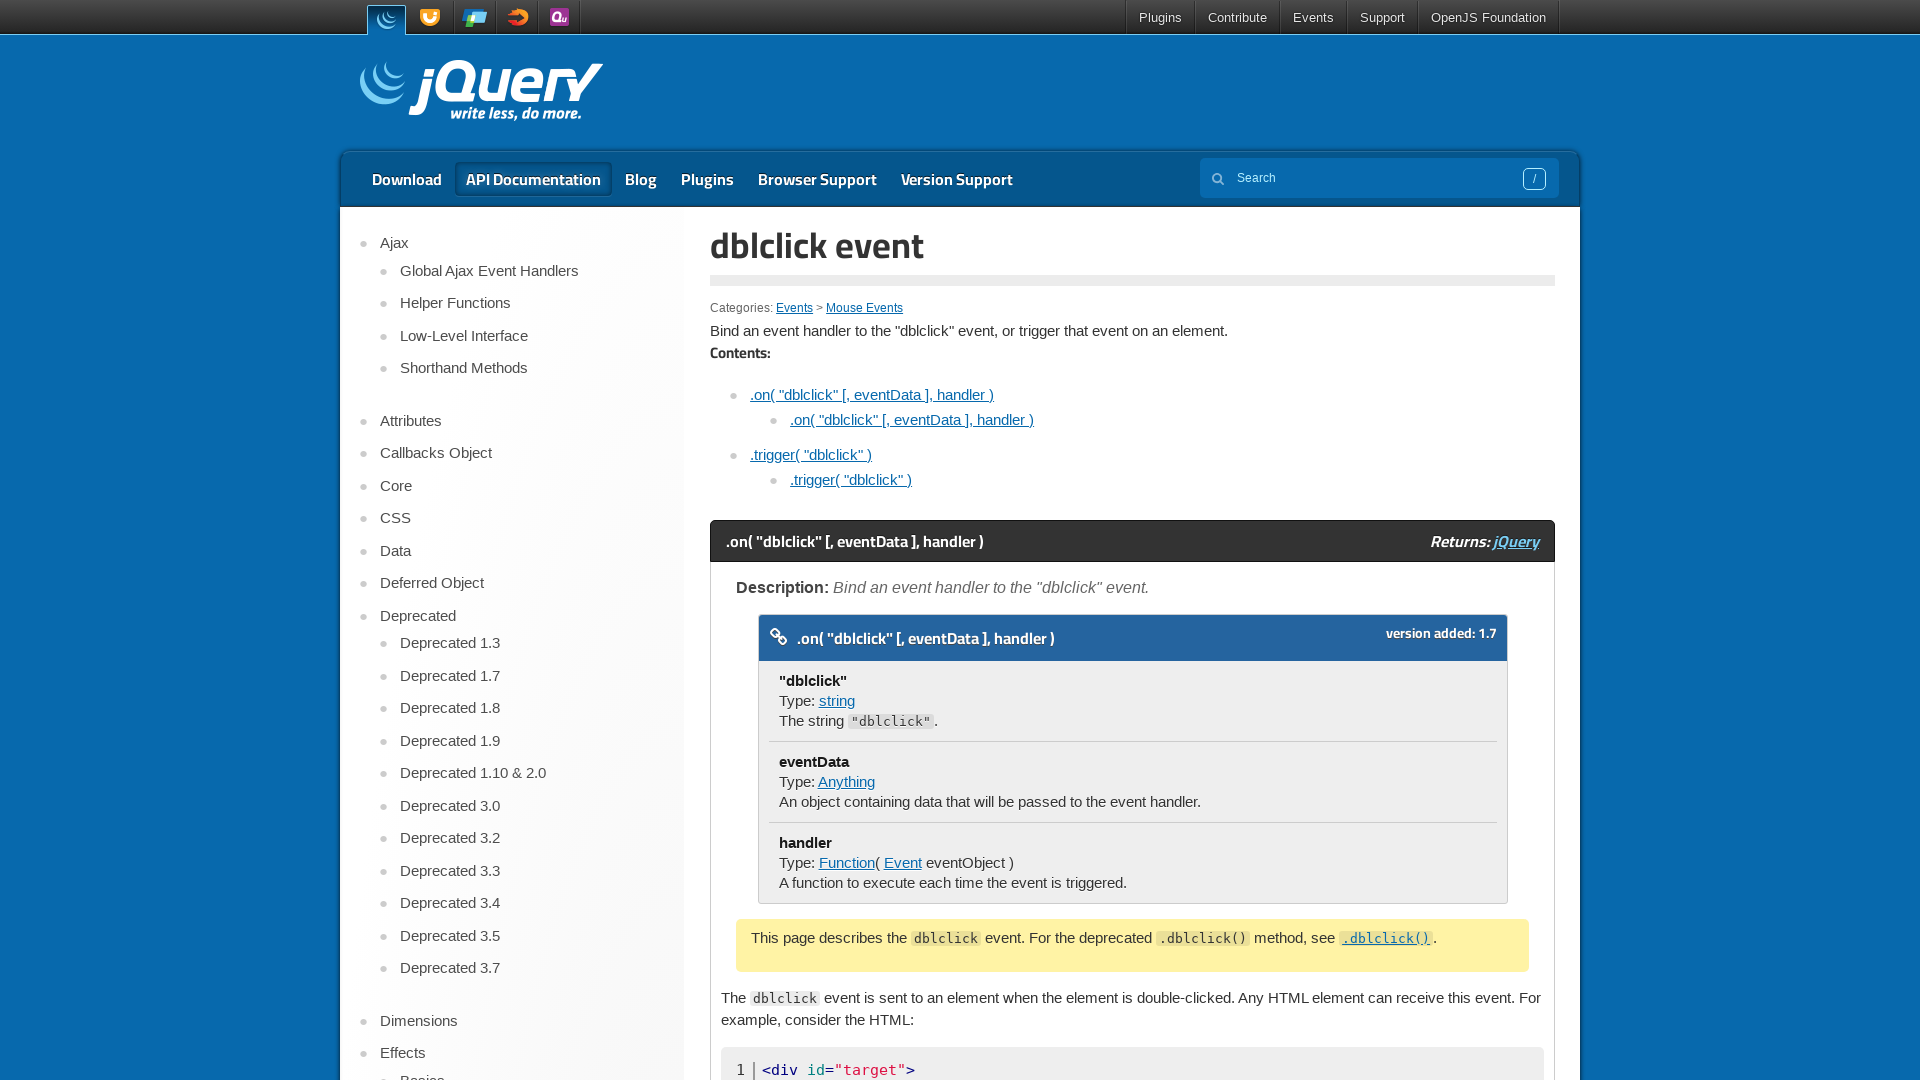

Located the first iframe on the page
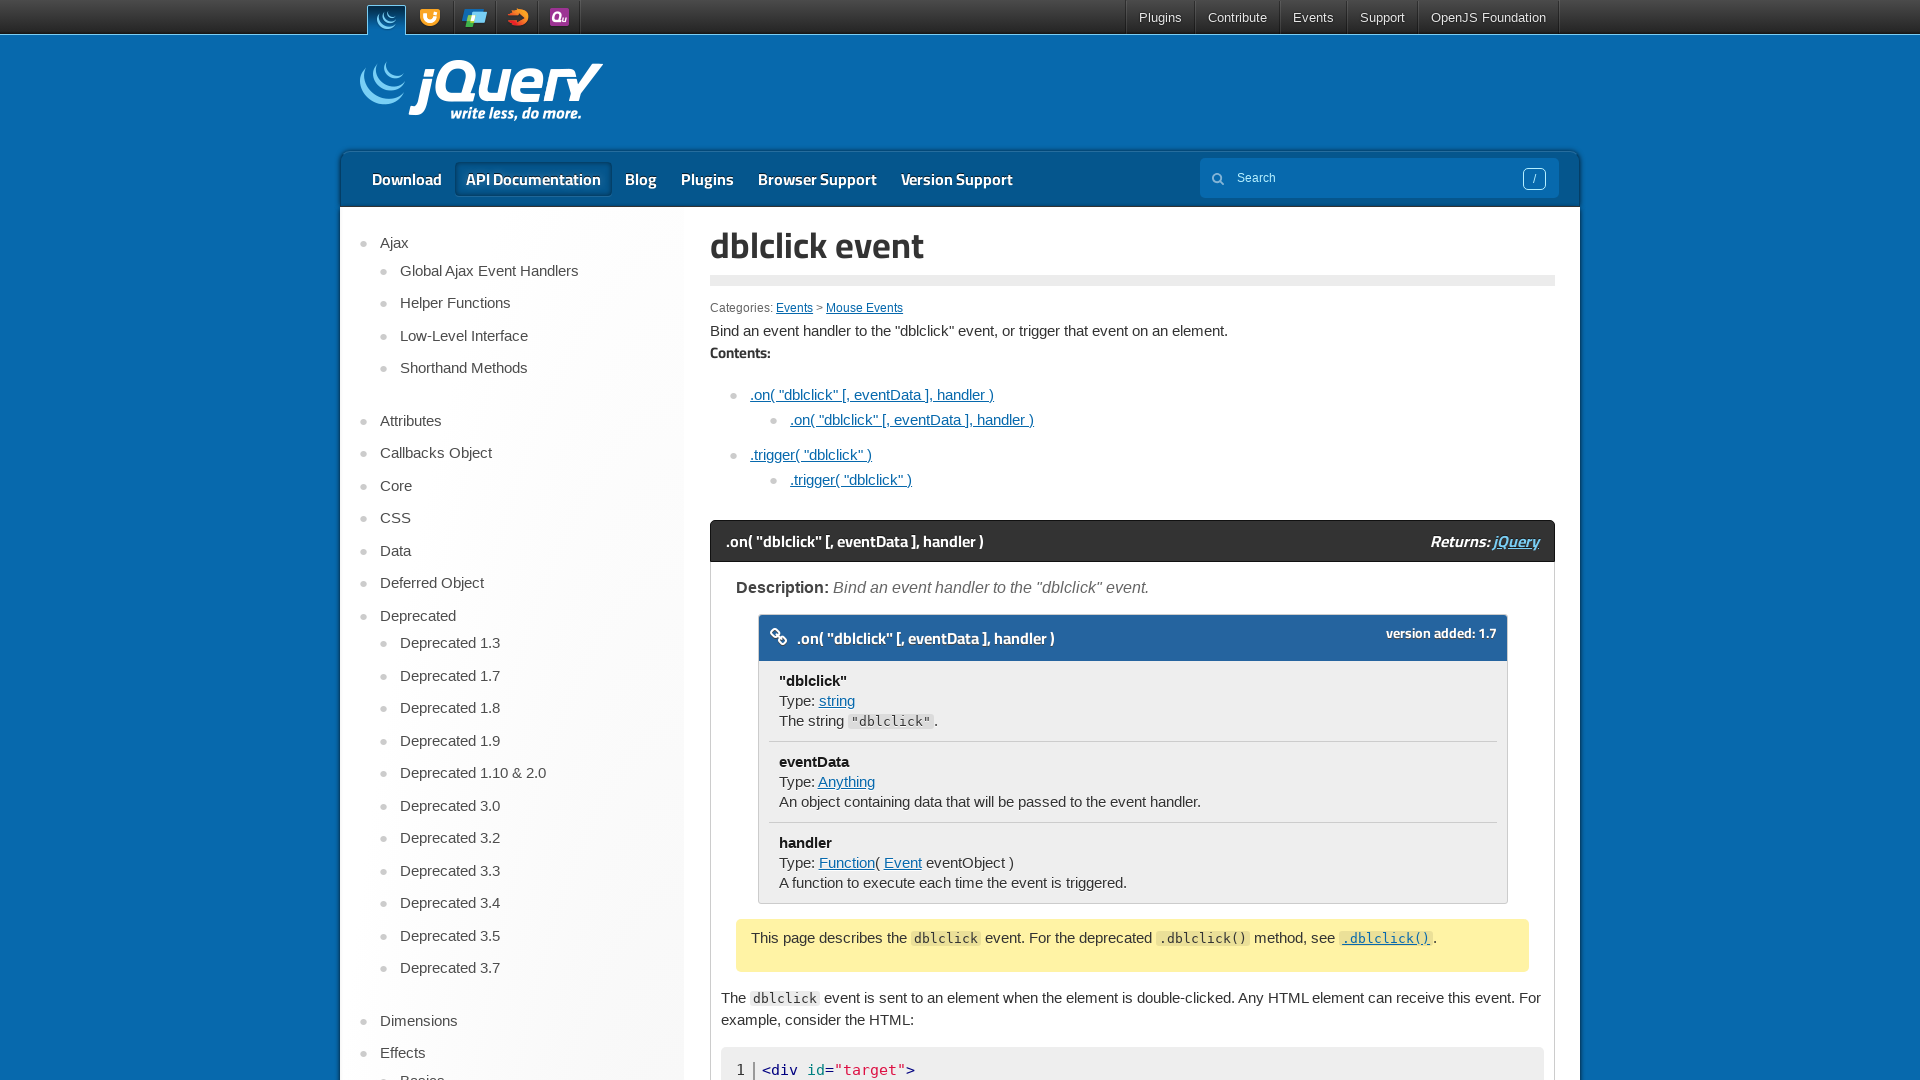

Located the div element inside the iframe
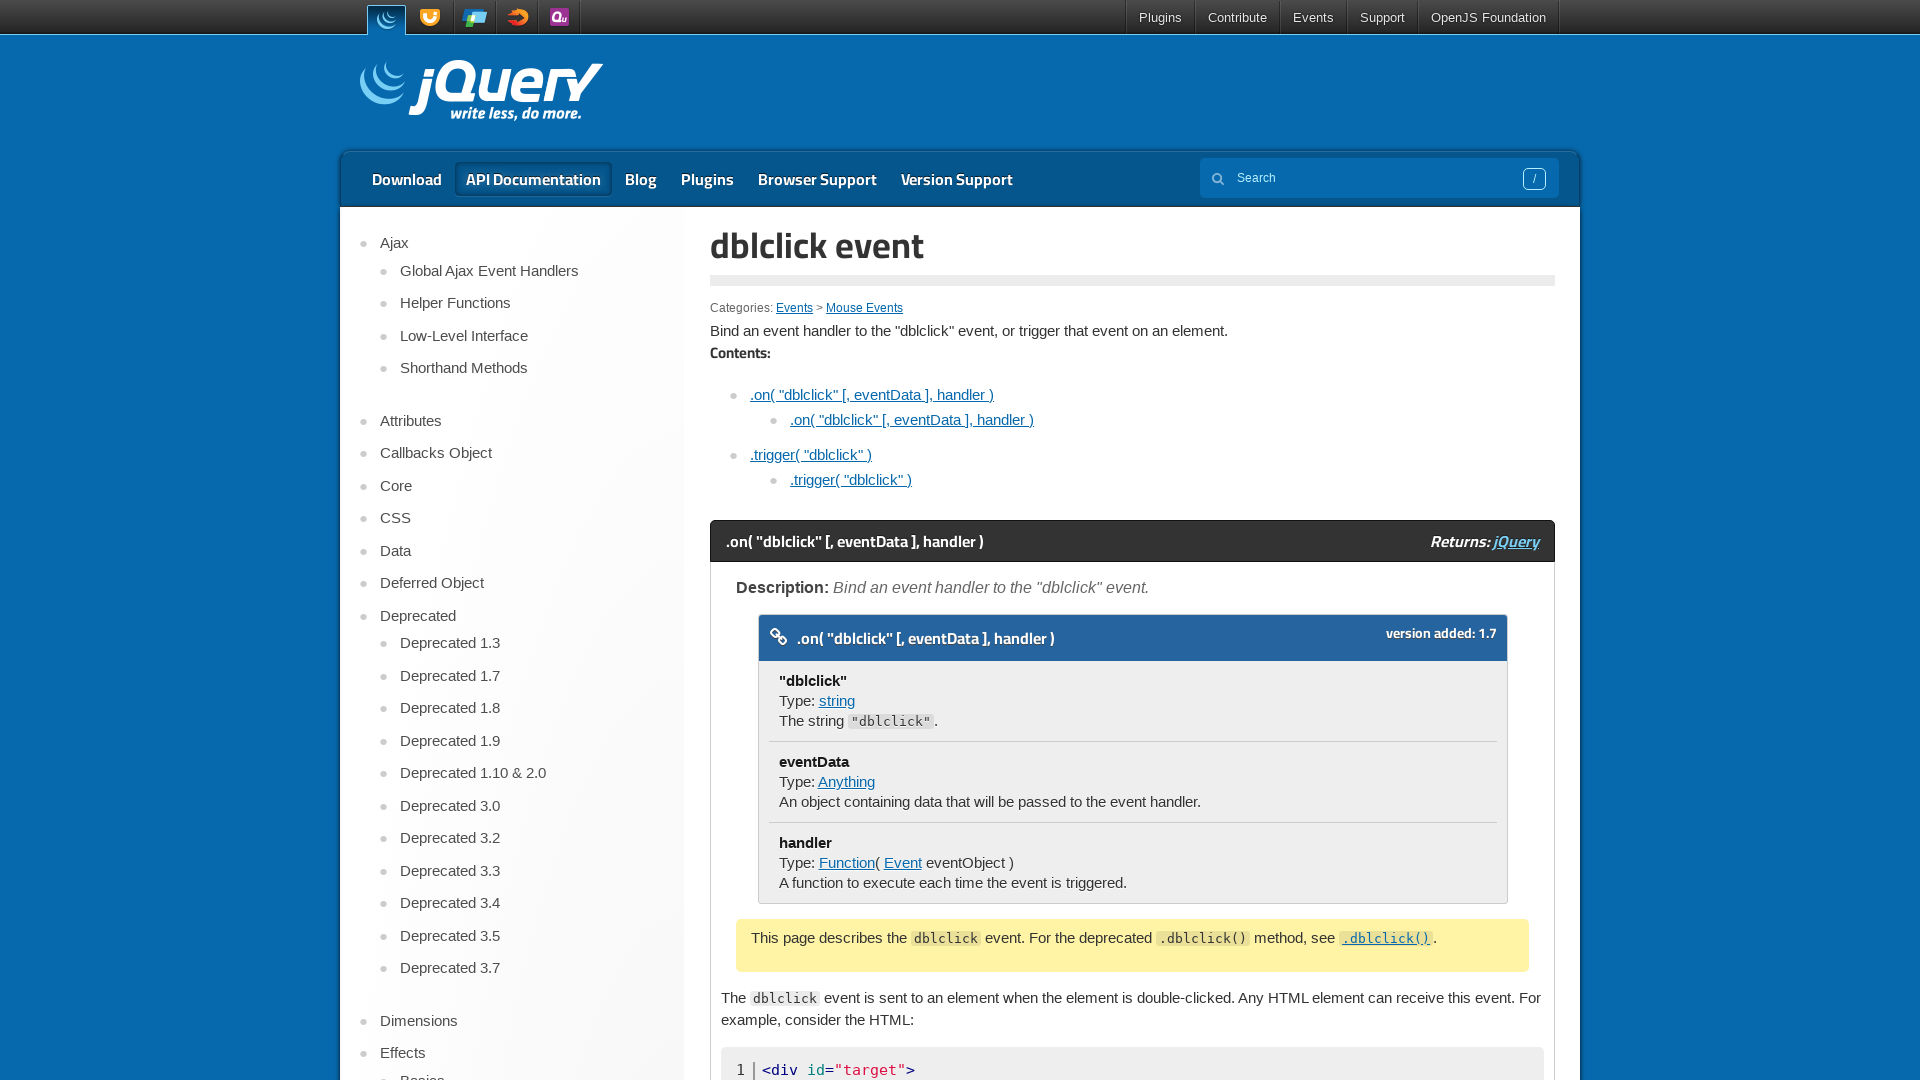

Div element became visible
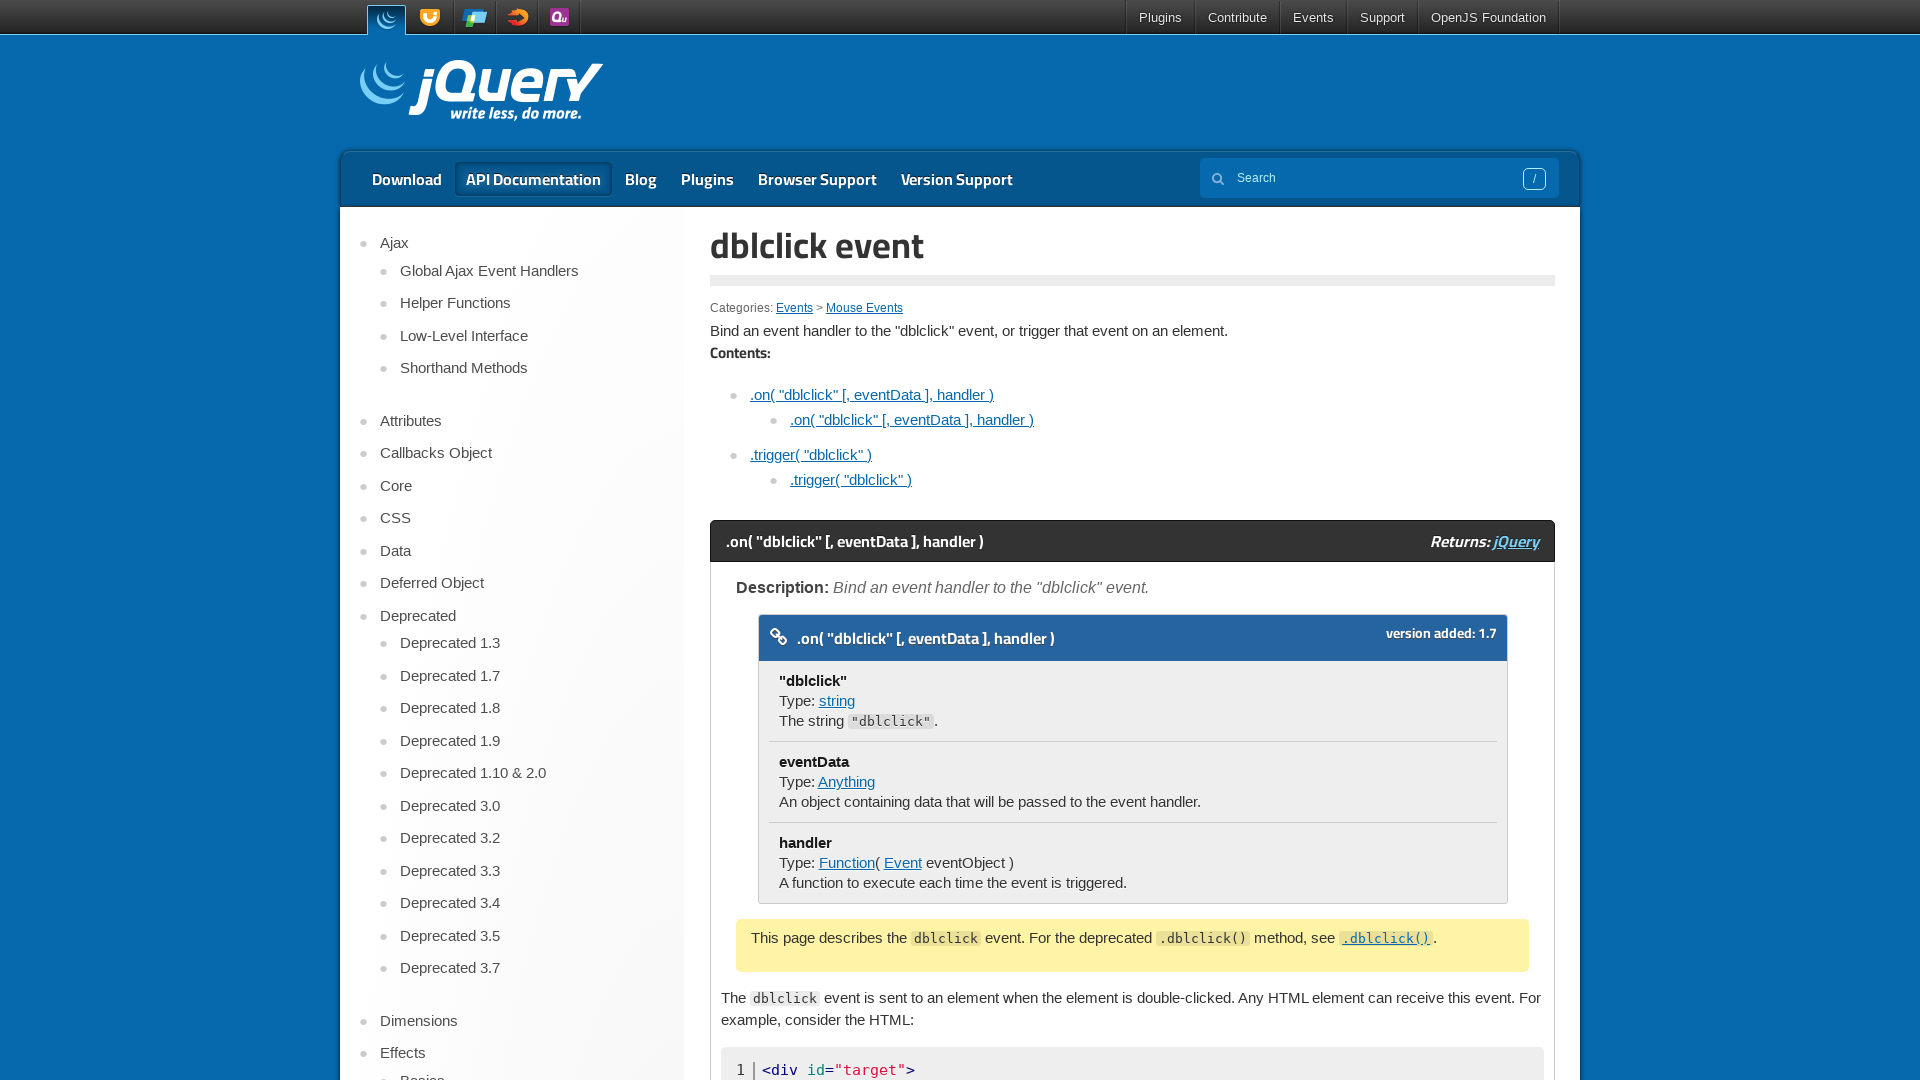

Performed first double-click on div element at (798, 540) on iframe >> nth=0 >> internal:control=enter-frame >> xpath=/html/body/div
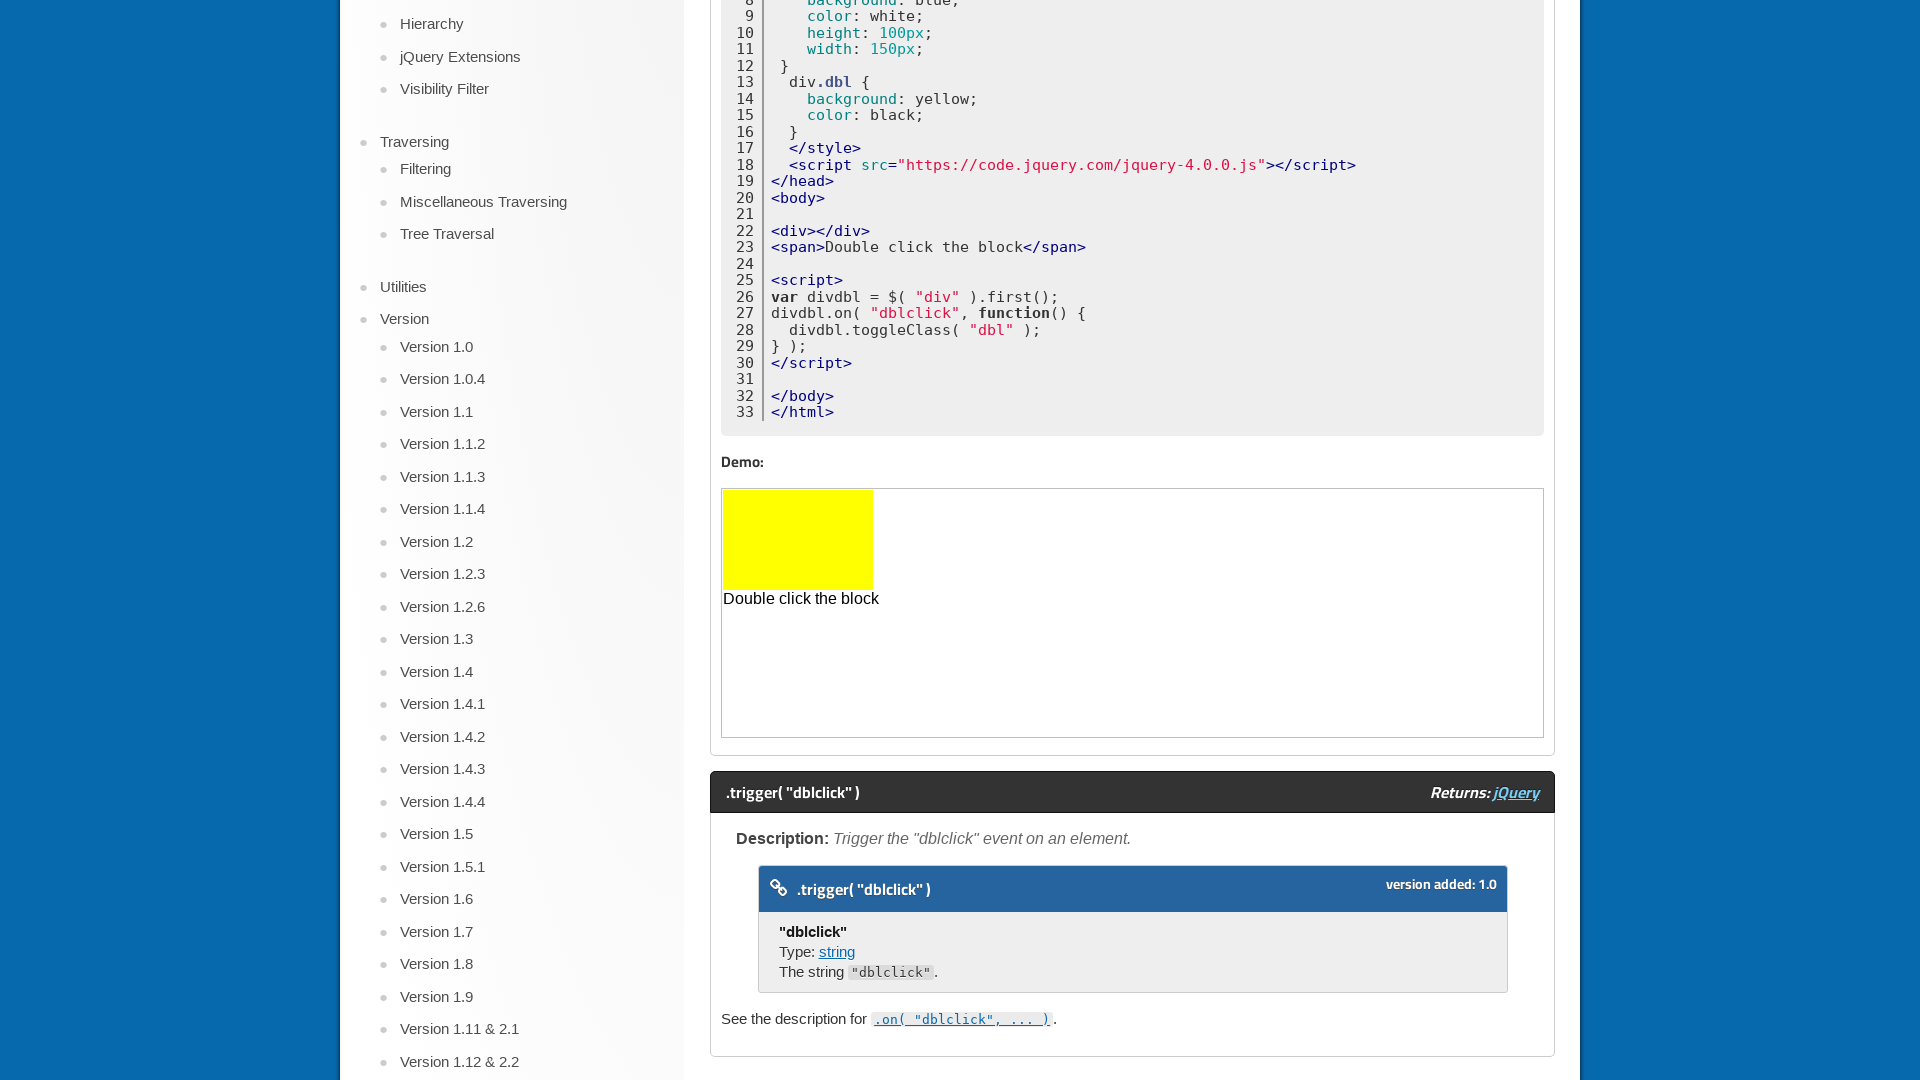

Waited 3 seconds
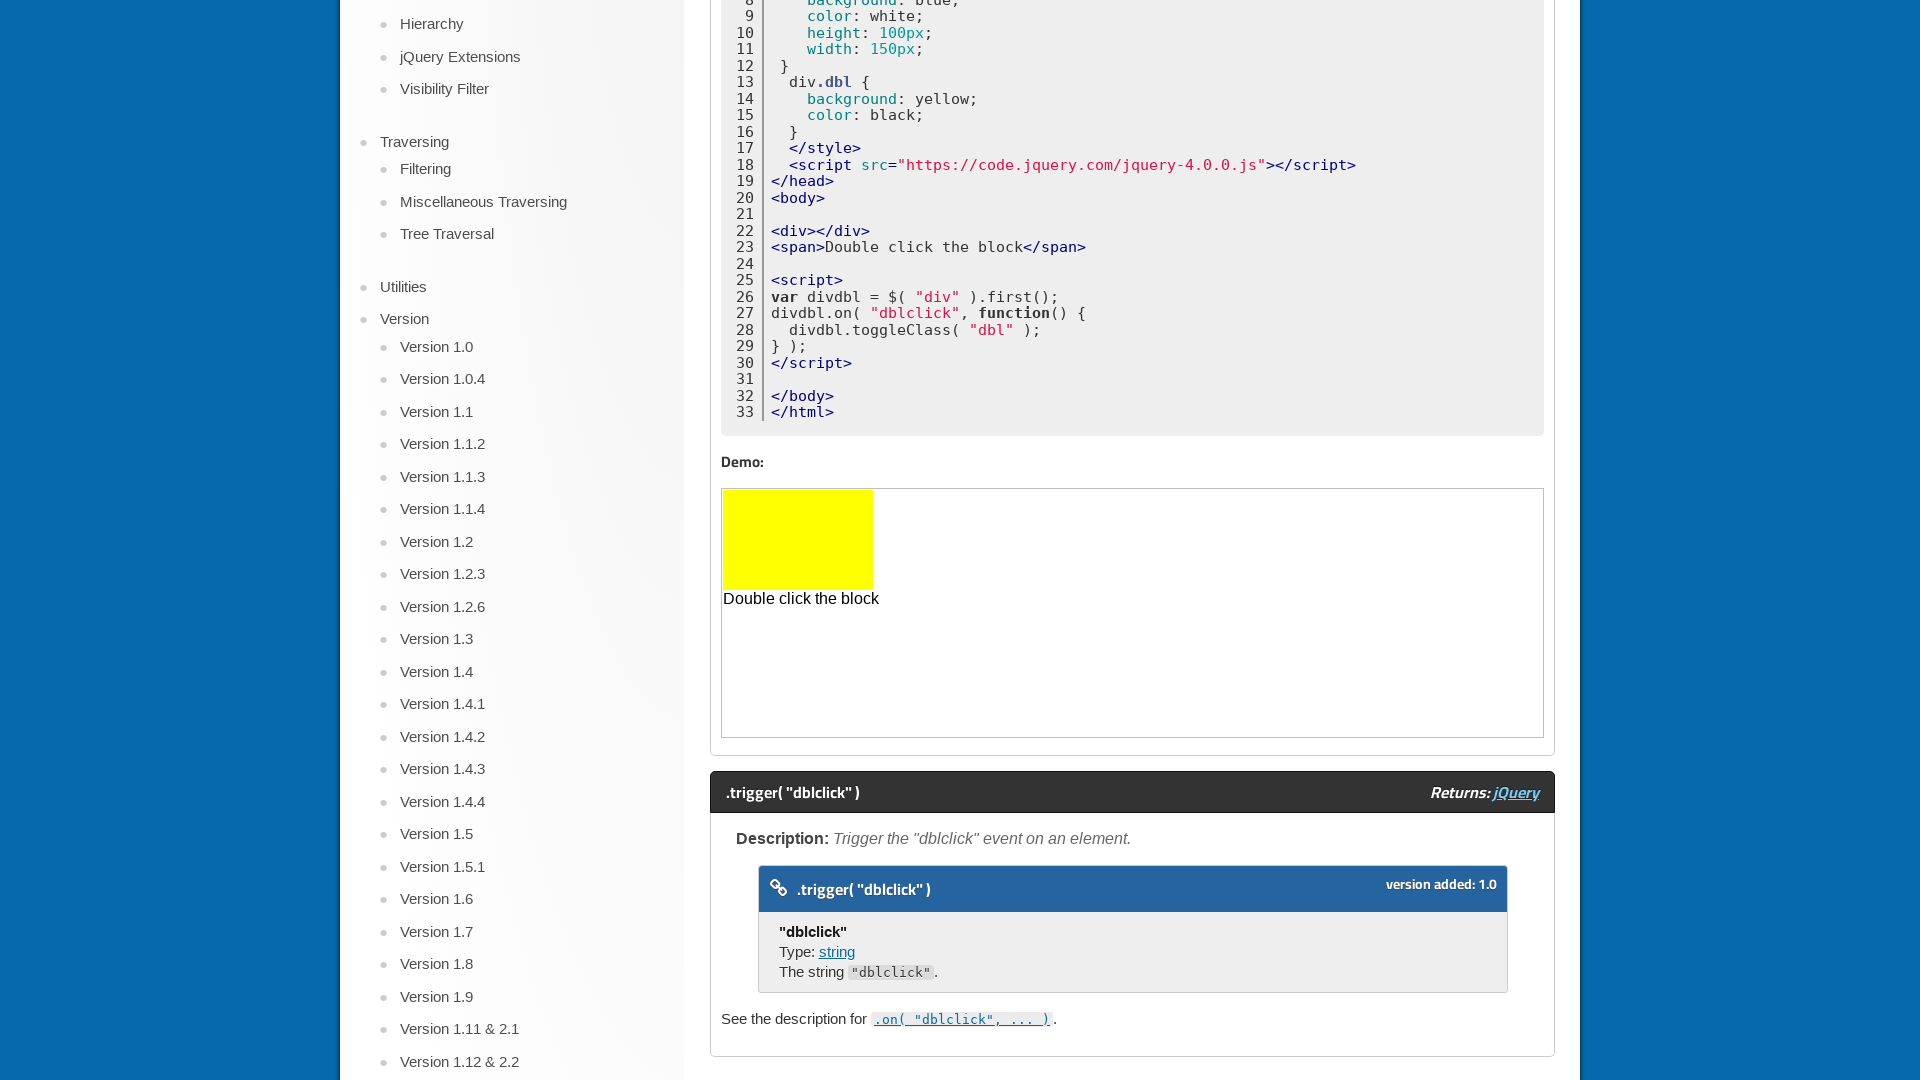

Performed second double-click on div element at (798, 540) on iframe >> nth=0 >> internal:control=enter-frame >> xpath=/html/body/div
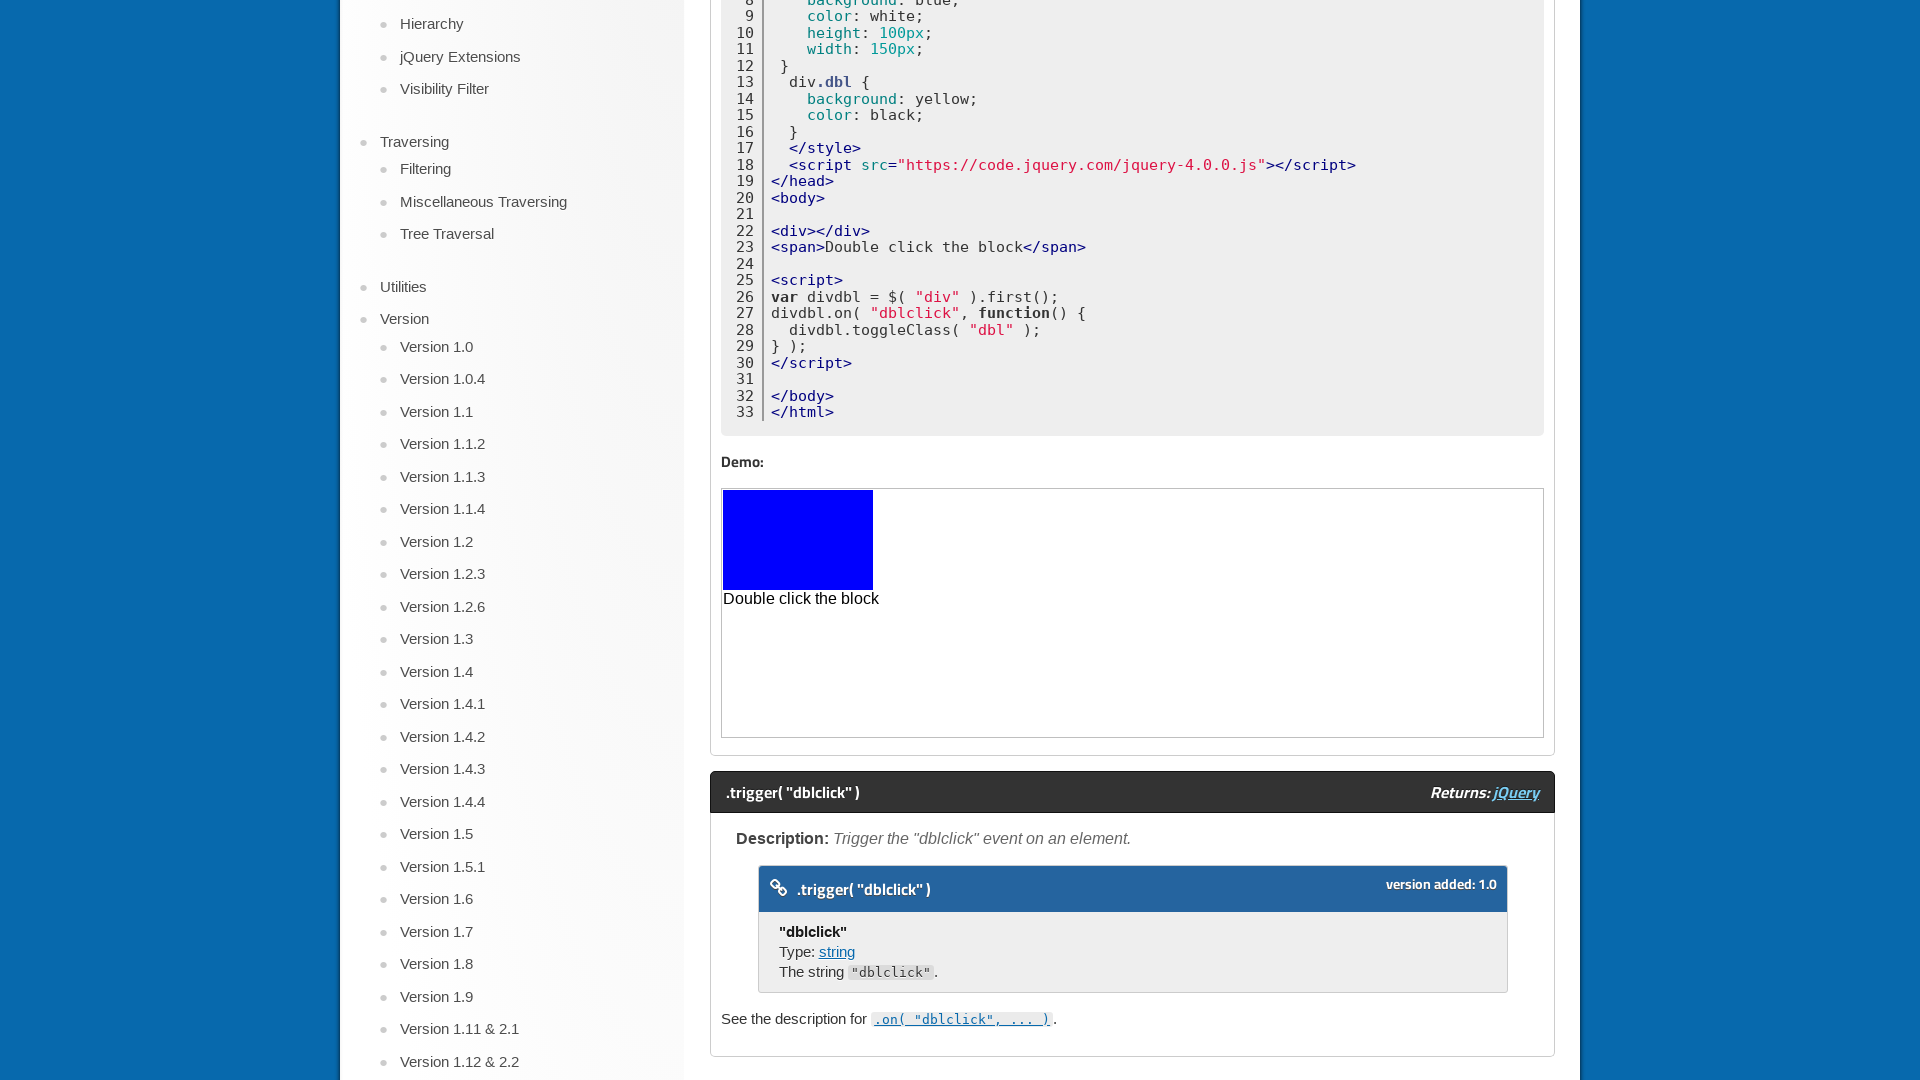

Waited 3 seconds
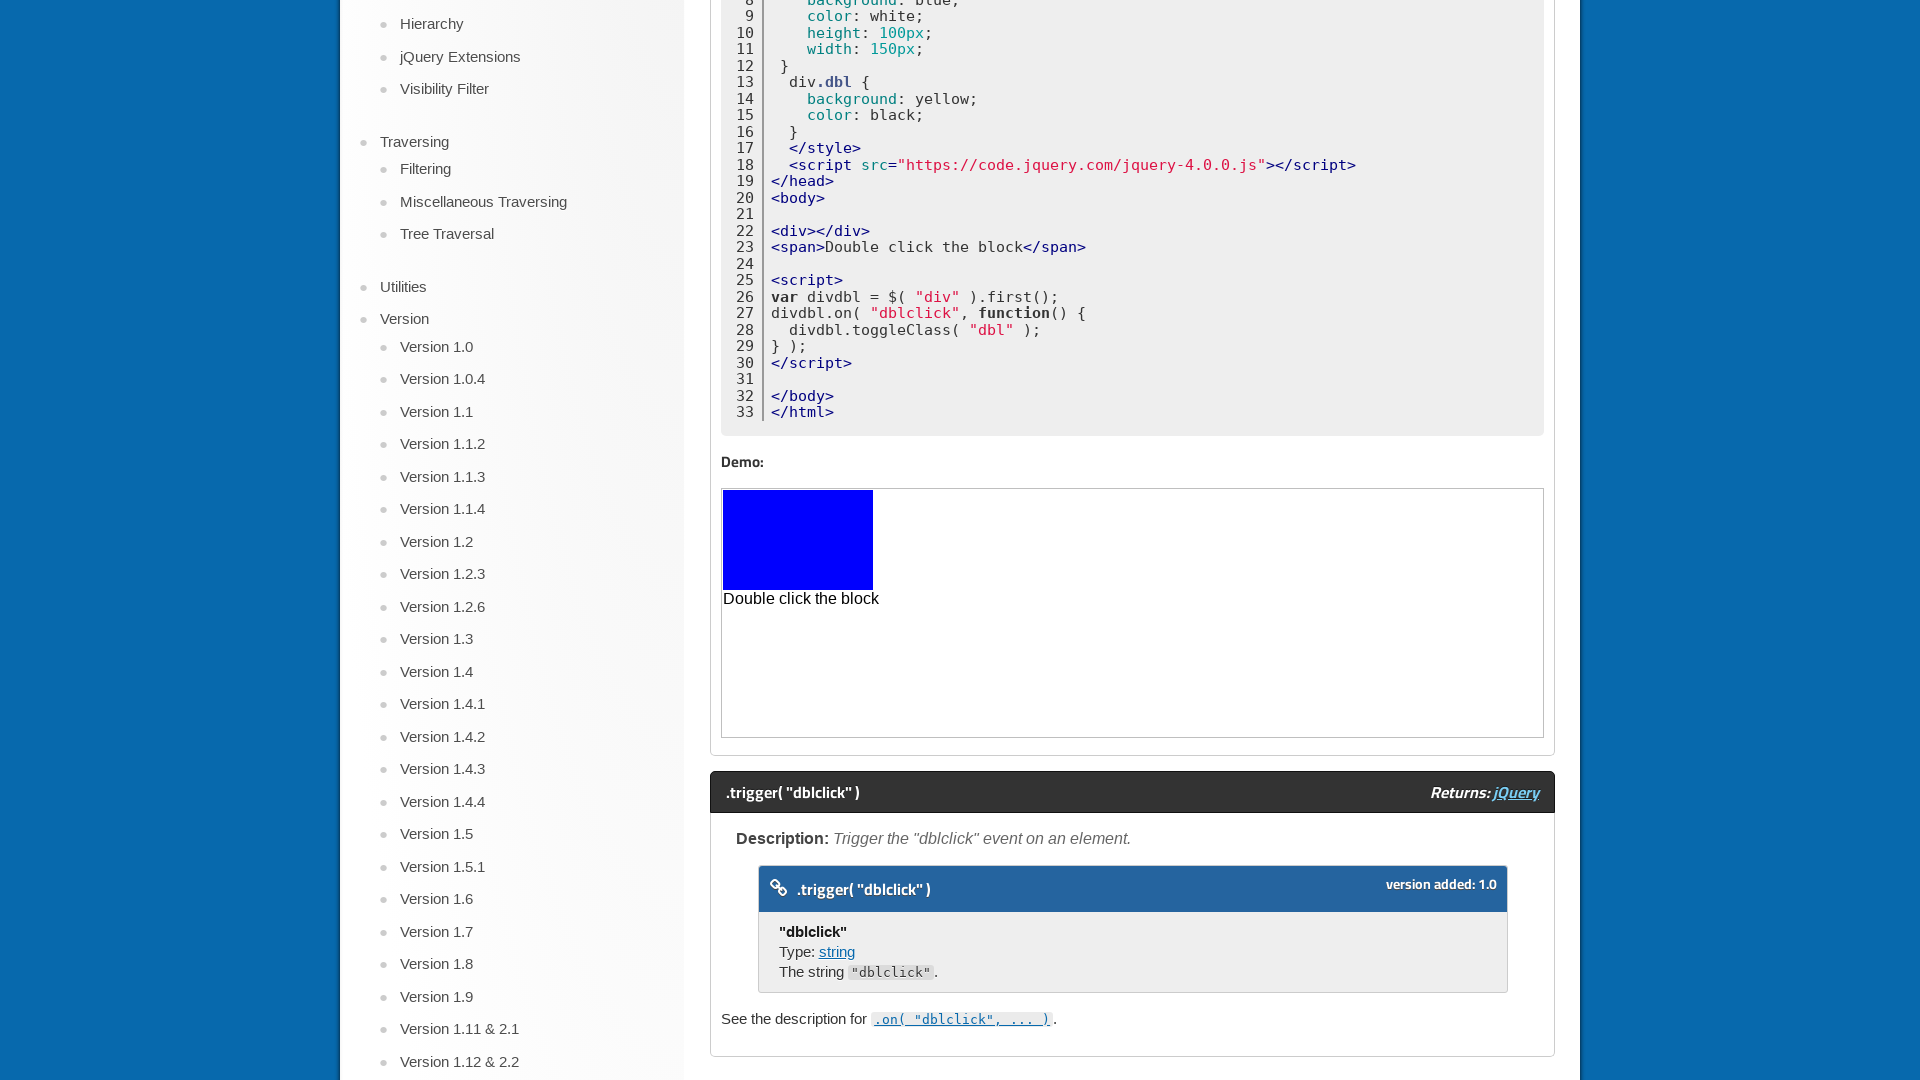

Performed third double-click on div element at (798, 540) on iframe >> nth=0 >> internal:control=enter-frame >> xpath=/html/body/div
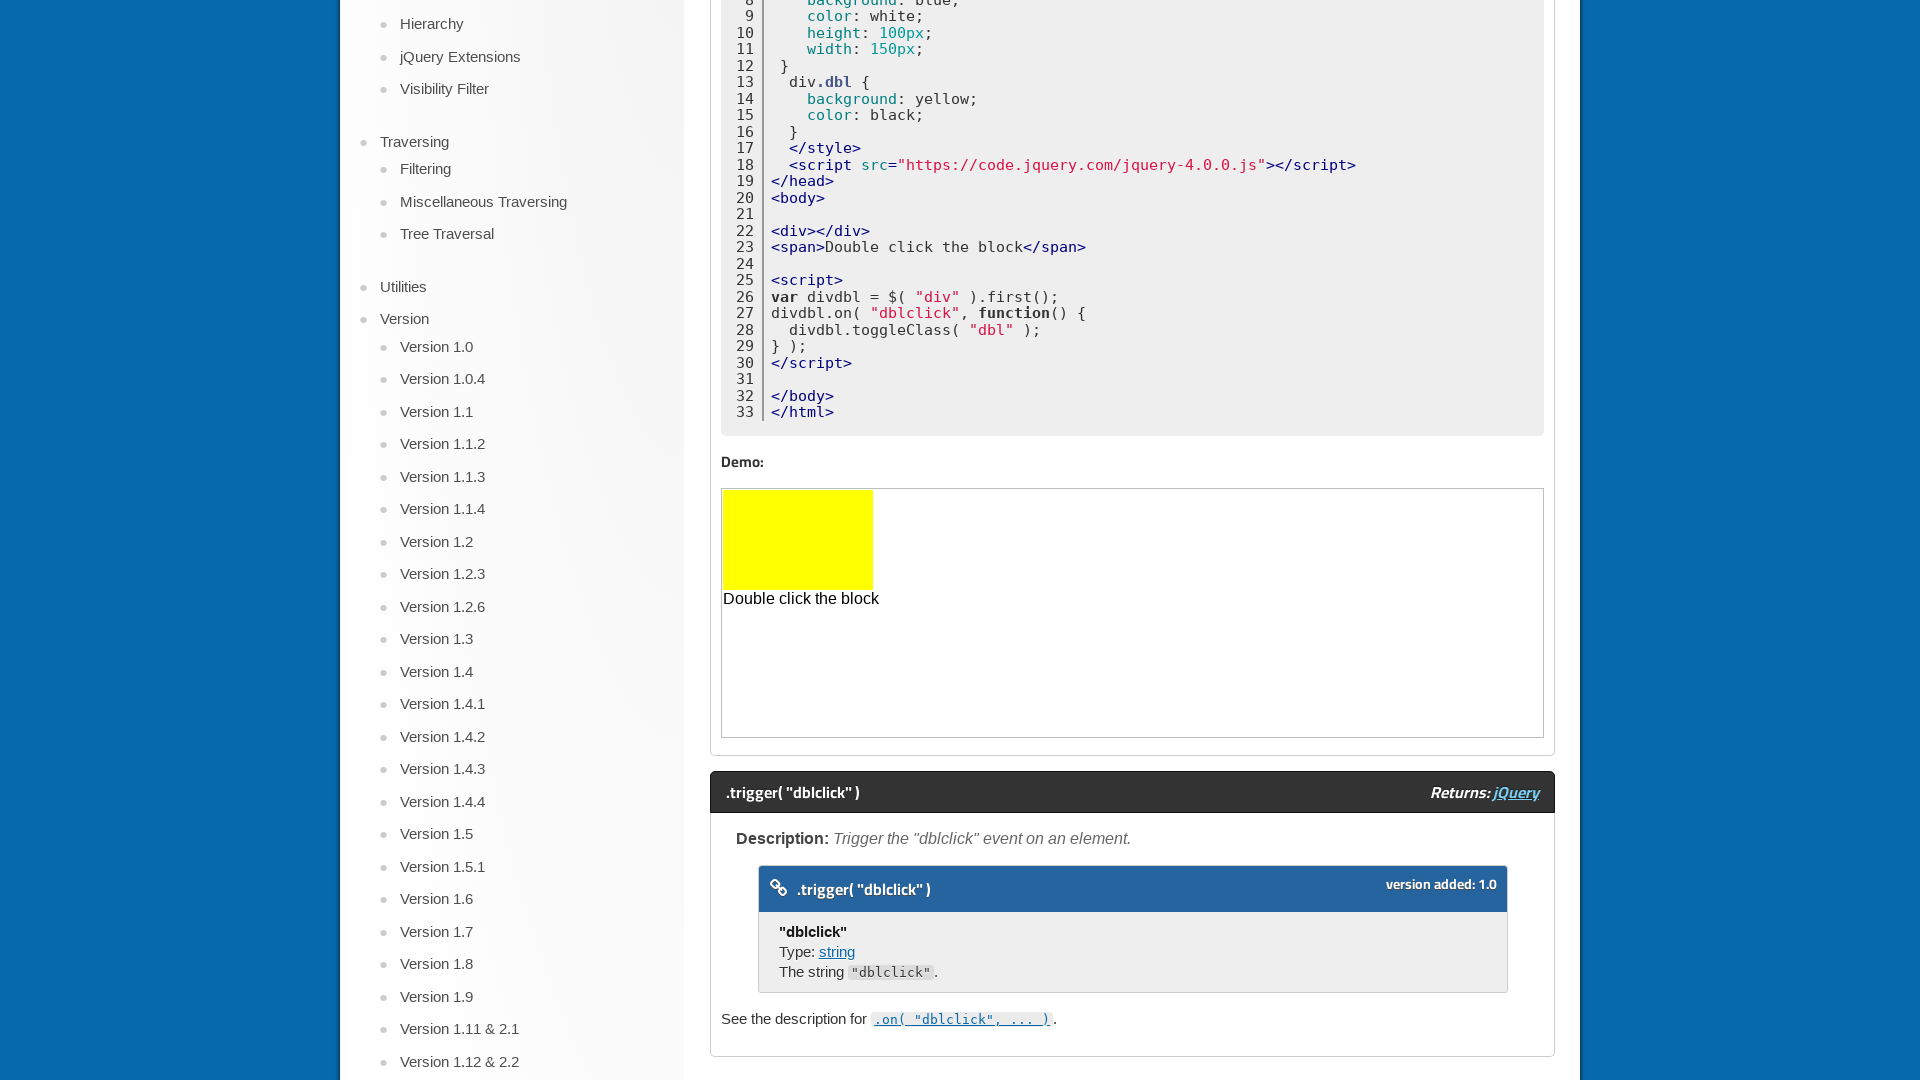

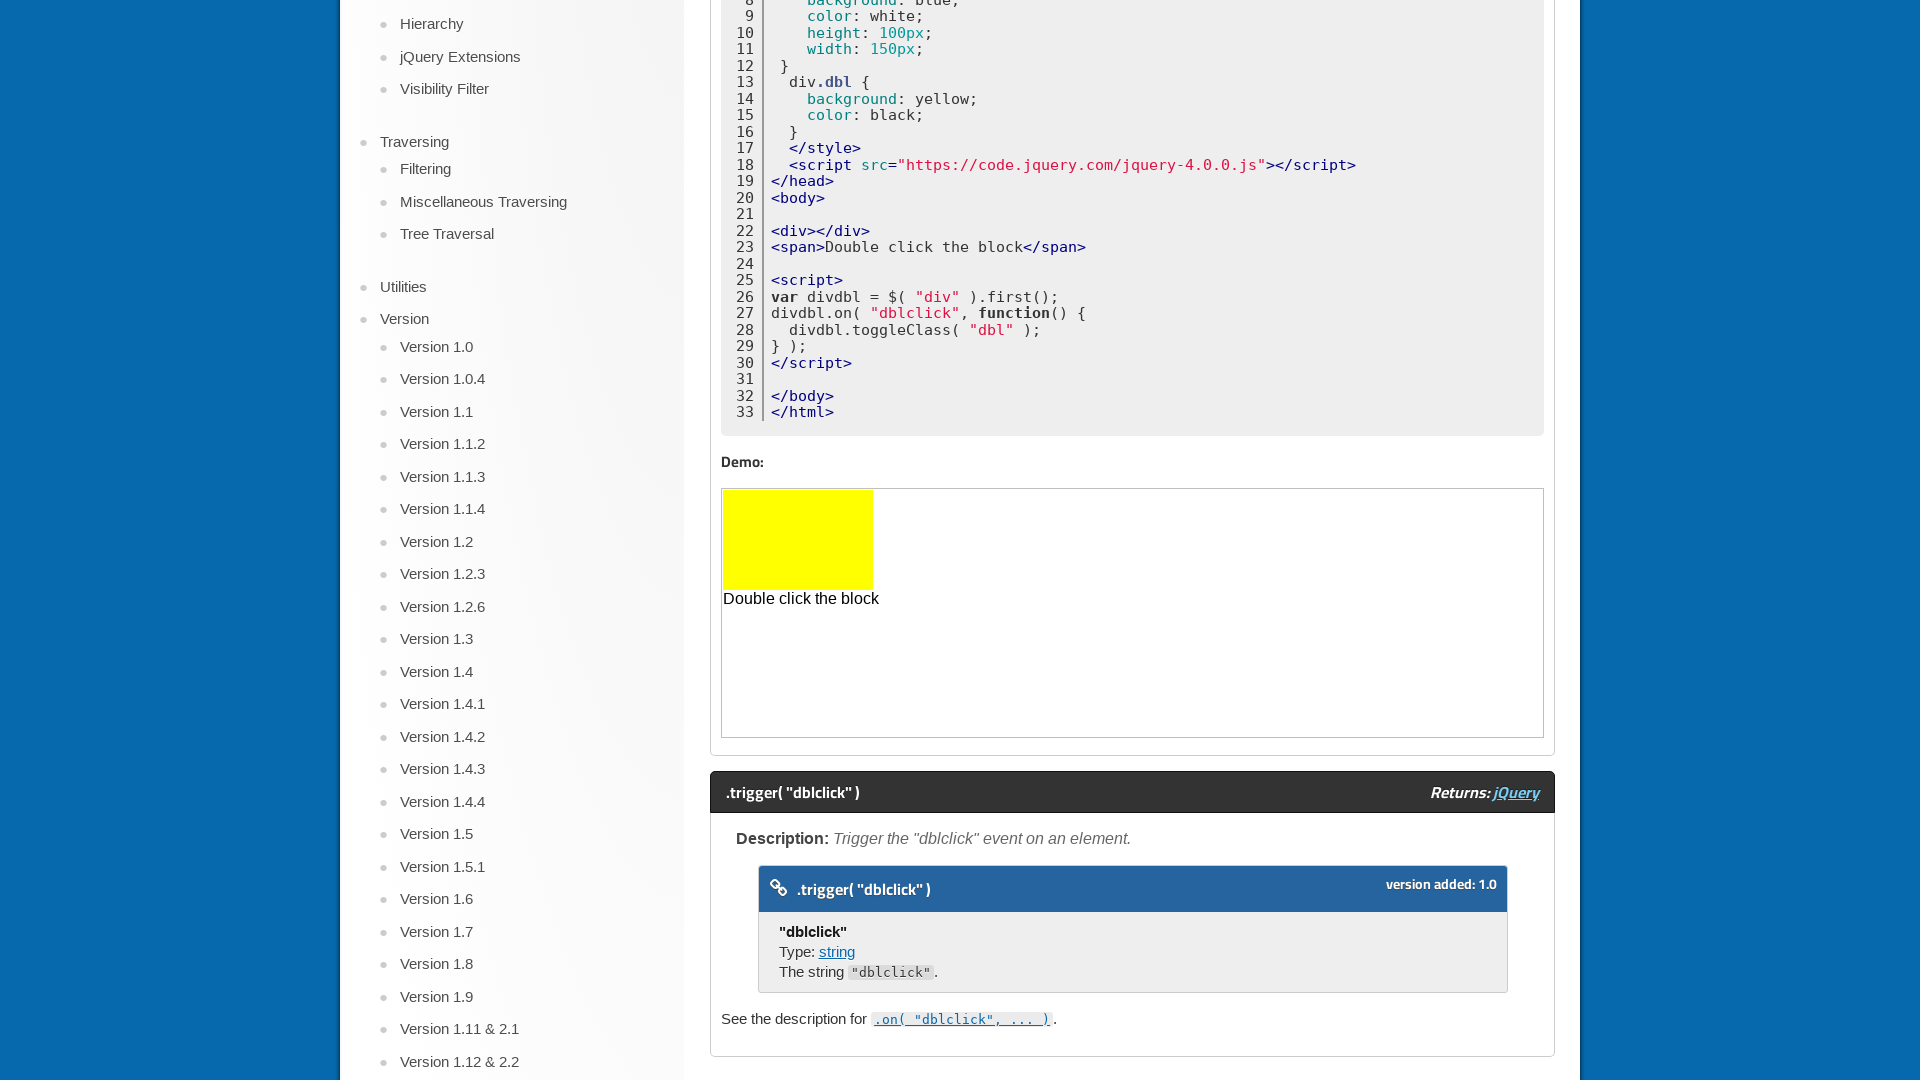